Tests adding a Samsung Galaxy S6 to cart on an e-commerce site, handling the alert confirmation, and navigating back to the home page

Starting URL: https://www.demoblaze.com/index.html

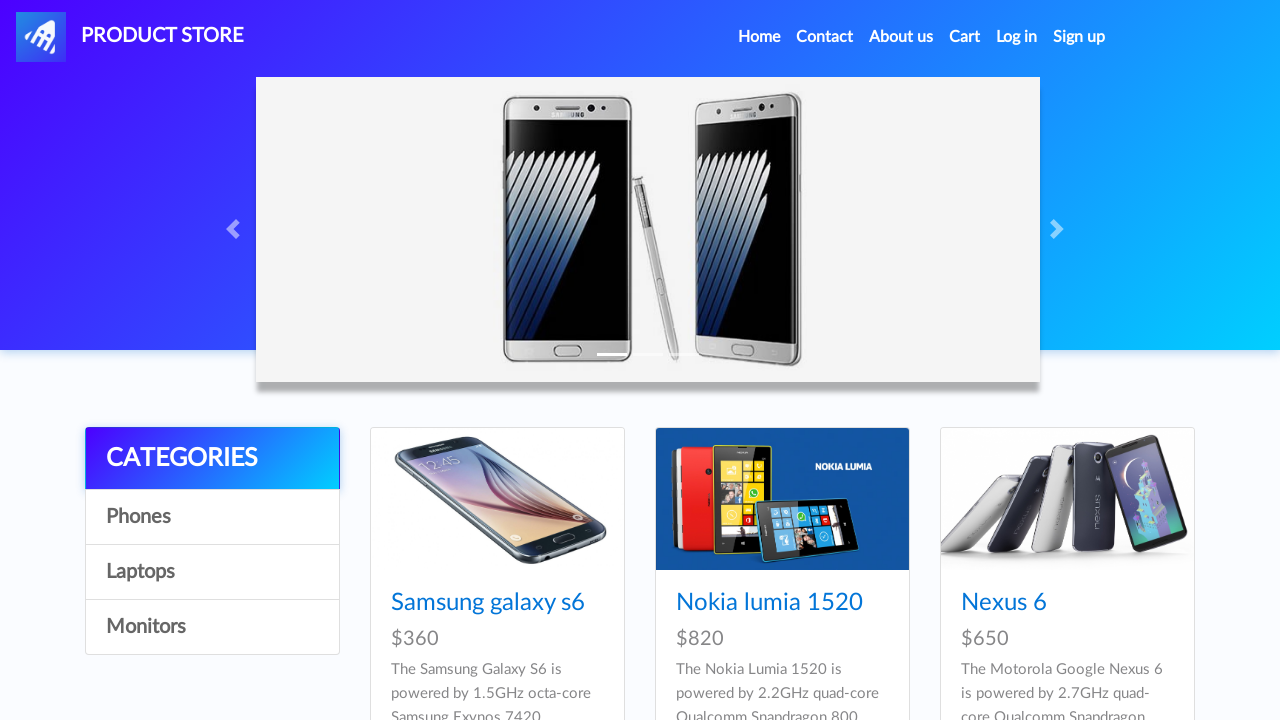

Clicked on Samsung Galaxy S6 product link at (488, 603) on text=Samsung galaxy s6
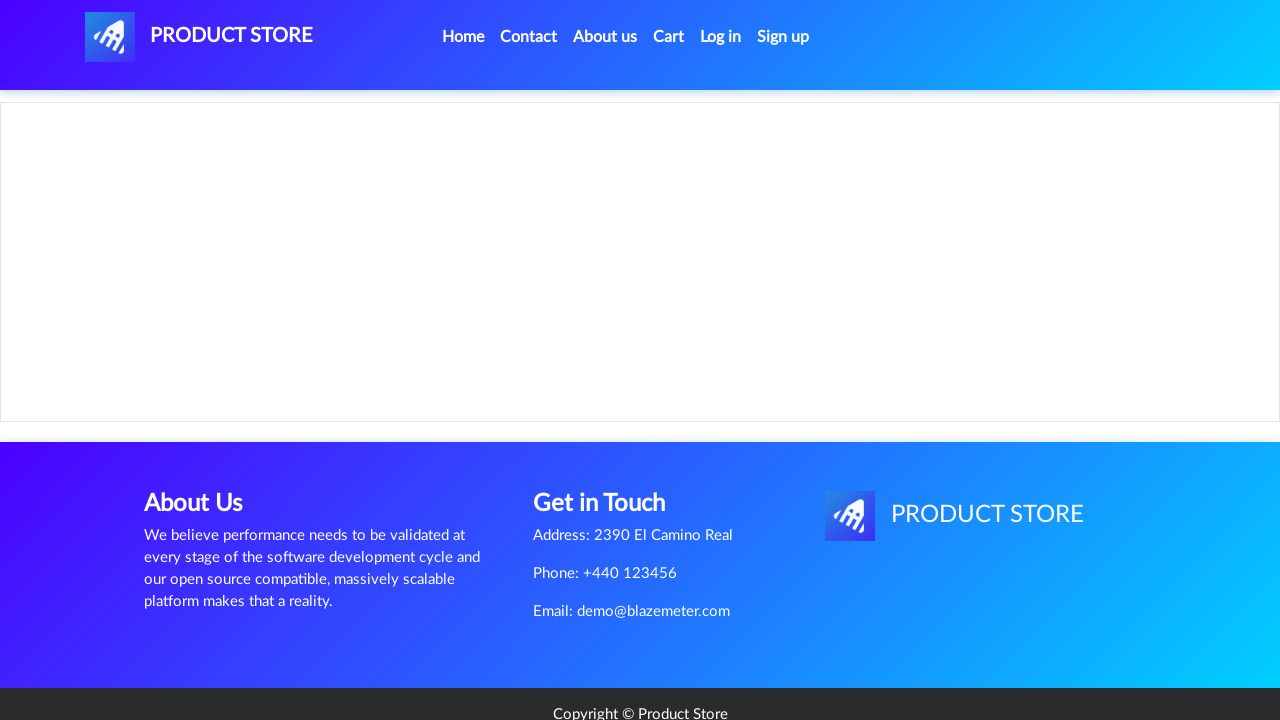

Clicked 'Add to cart' button at (610, 440) on text=Add to cart
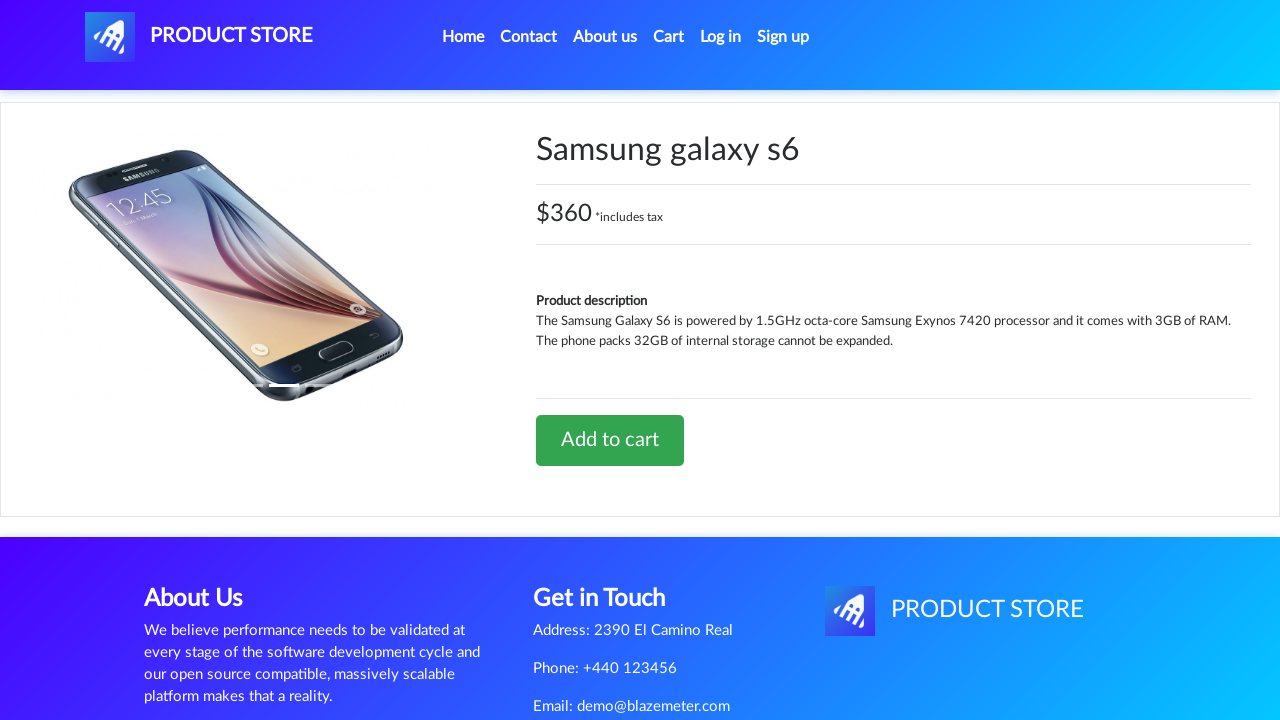

Set up dialog handler to accept alert confirmation
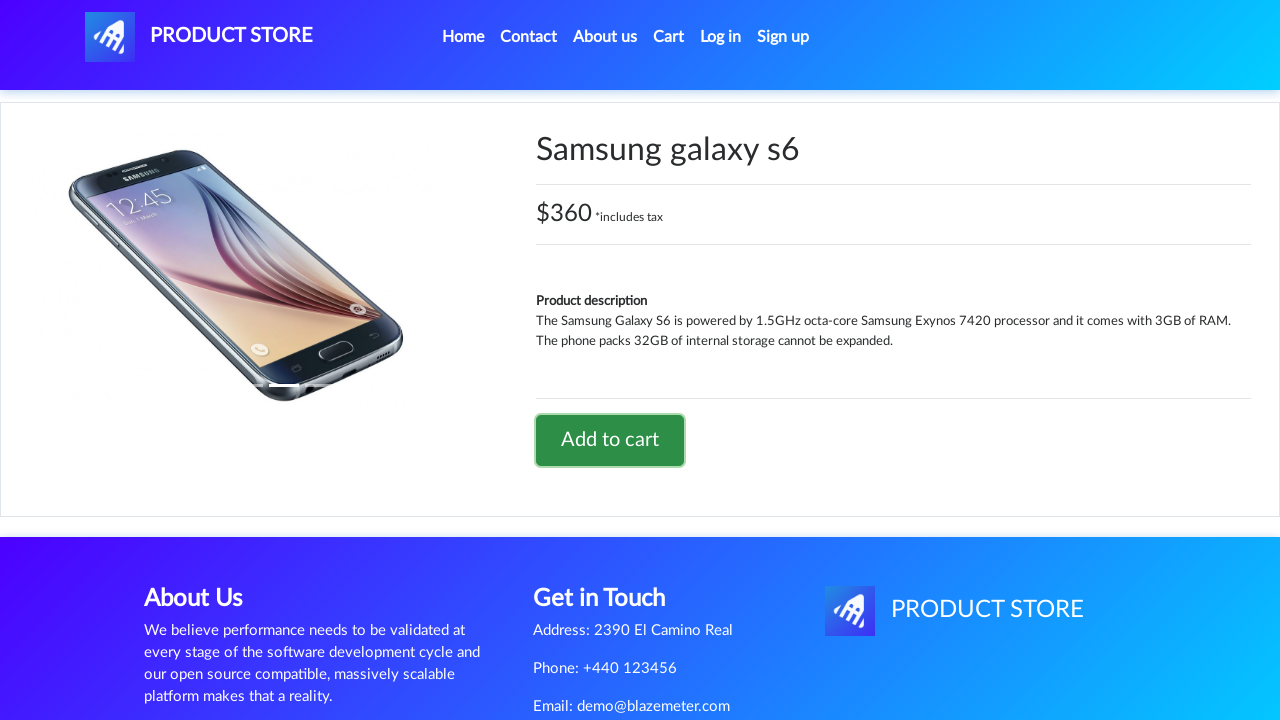

Clicked PRODUCT STORE logo to navigate back to homepage at (199, 37) on #nava
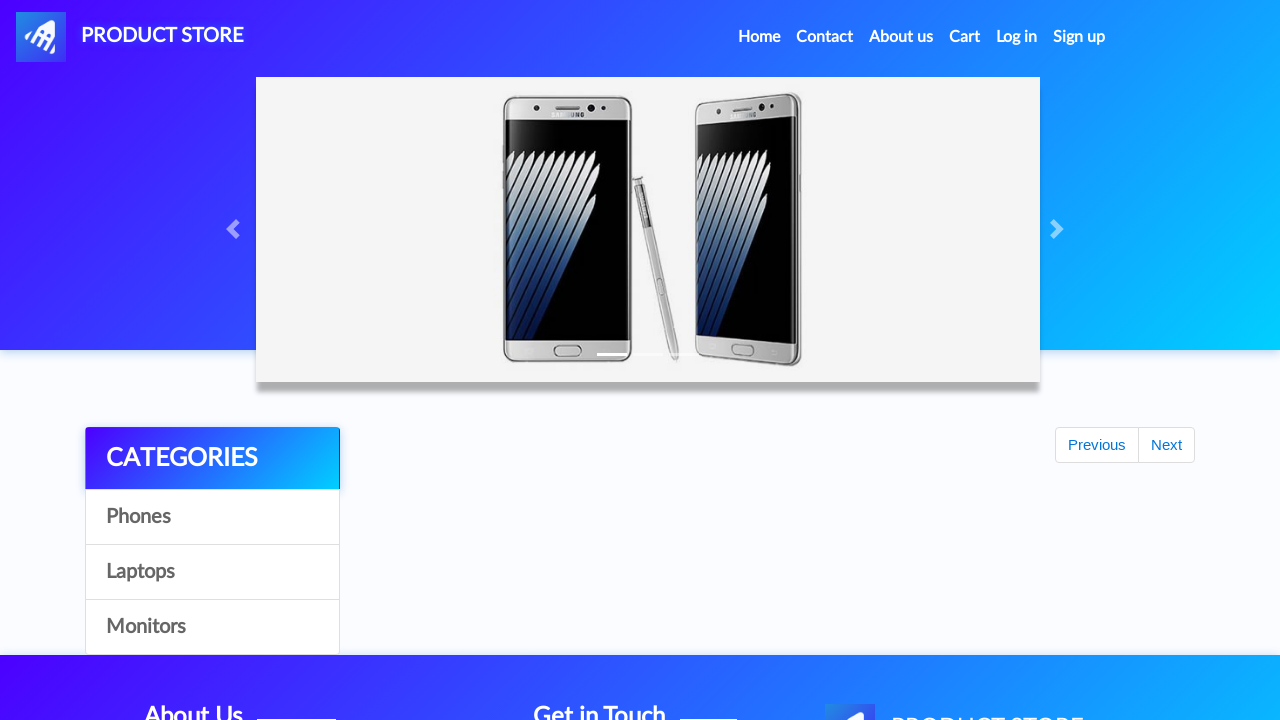

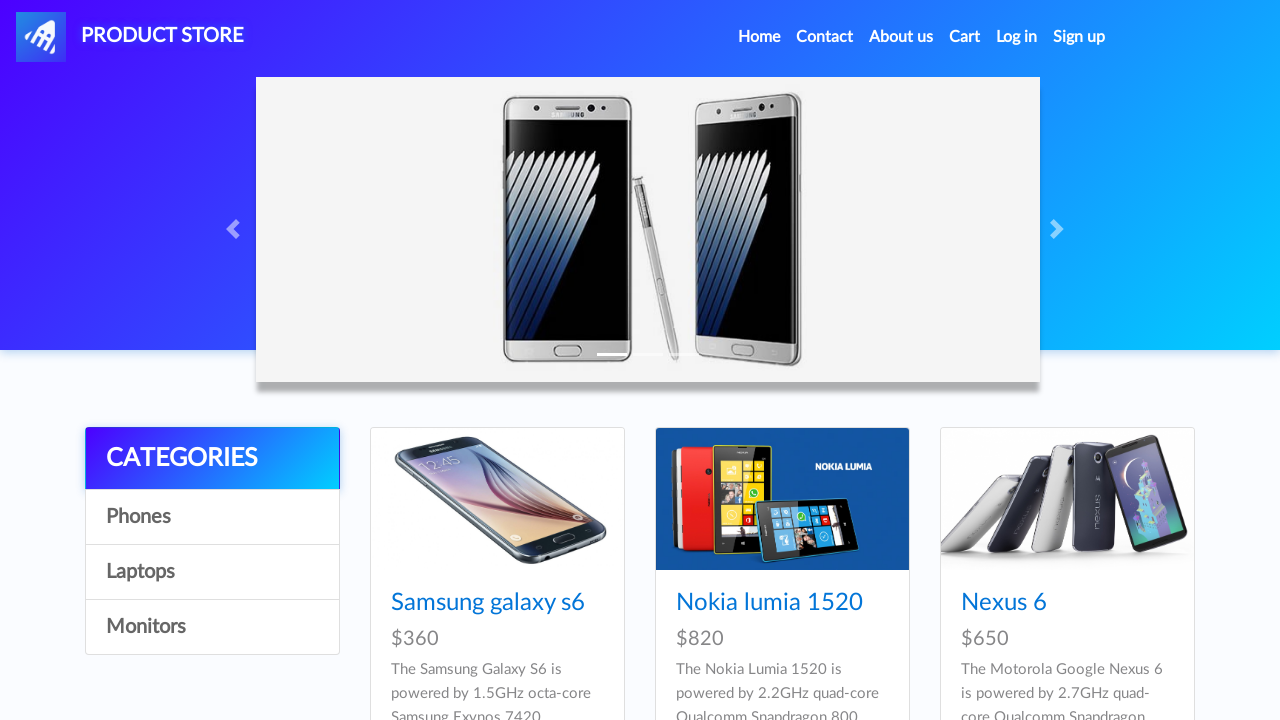